Tests that scrolling to the bottom of the Apple homepage loads content correctly by verifying the footer element is displayed

Starting URL: https://www.apple.com

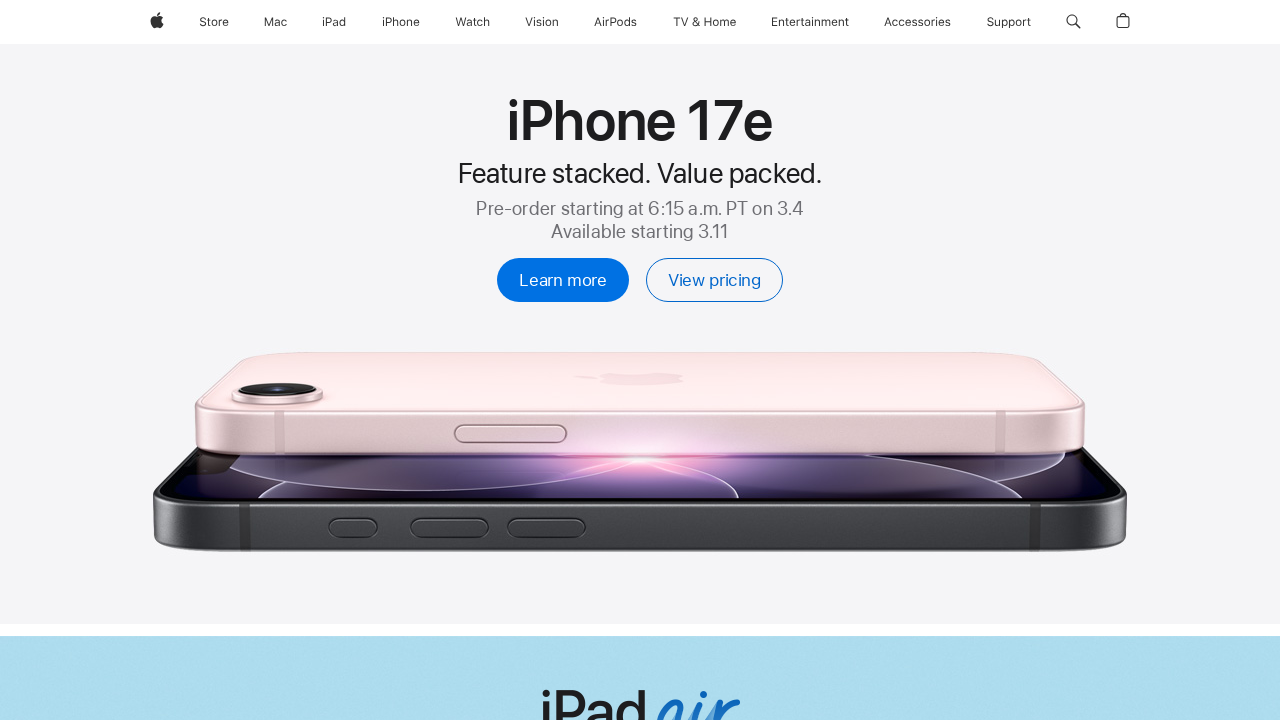

Scrolled to bottom of Apple homepage
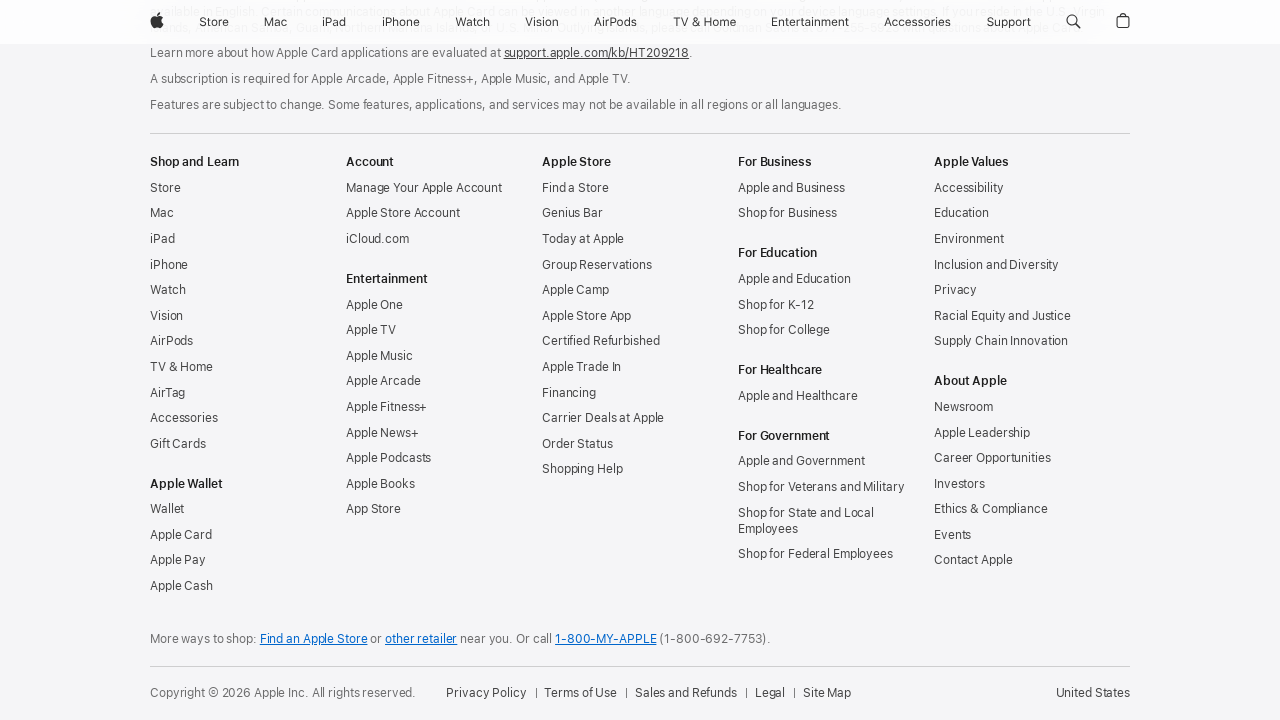

Footer element is now visible after scrolling
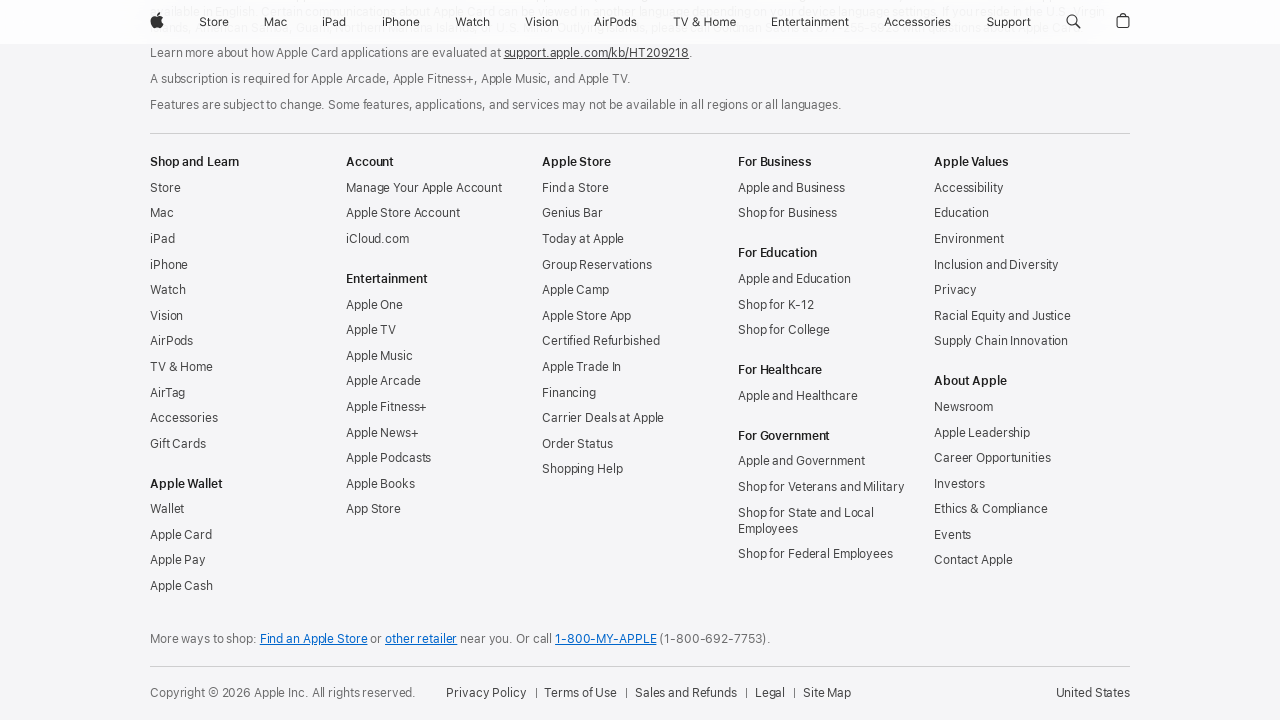

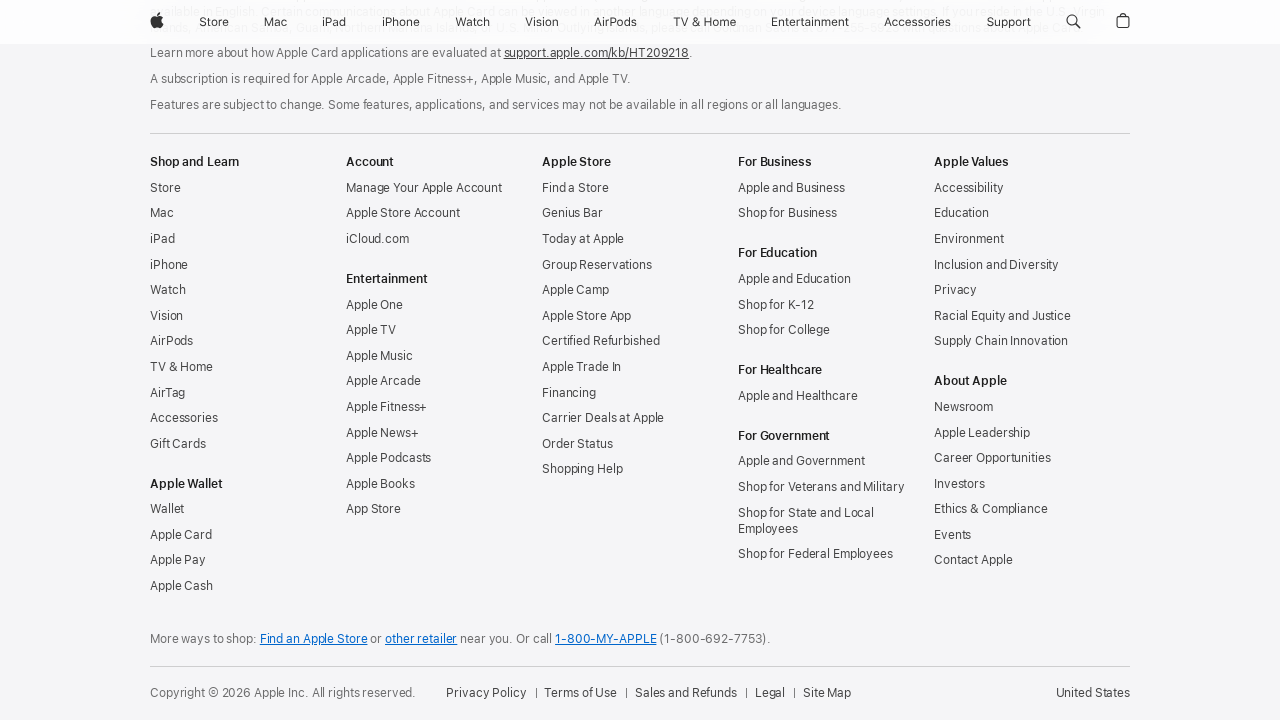